Filters products by name length and verifies that only "Capsicum" has a name shorter than 9 characters

Starting URL: https://rahulshettyacademy.com/seleniumPractise/#/

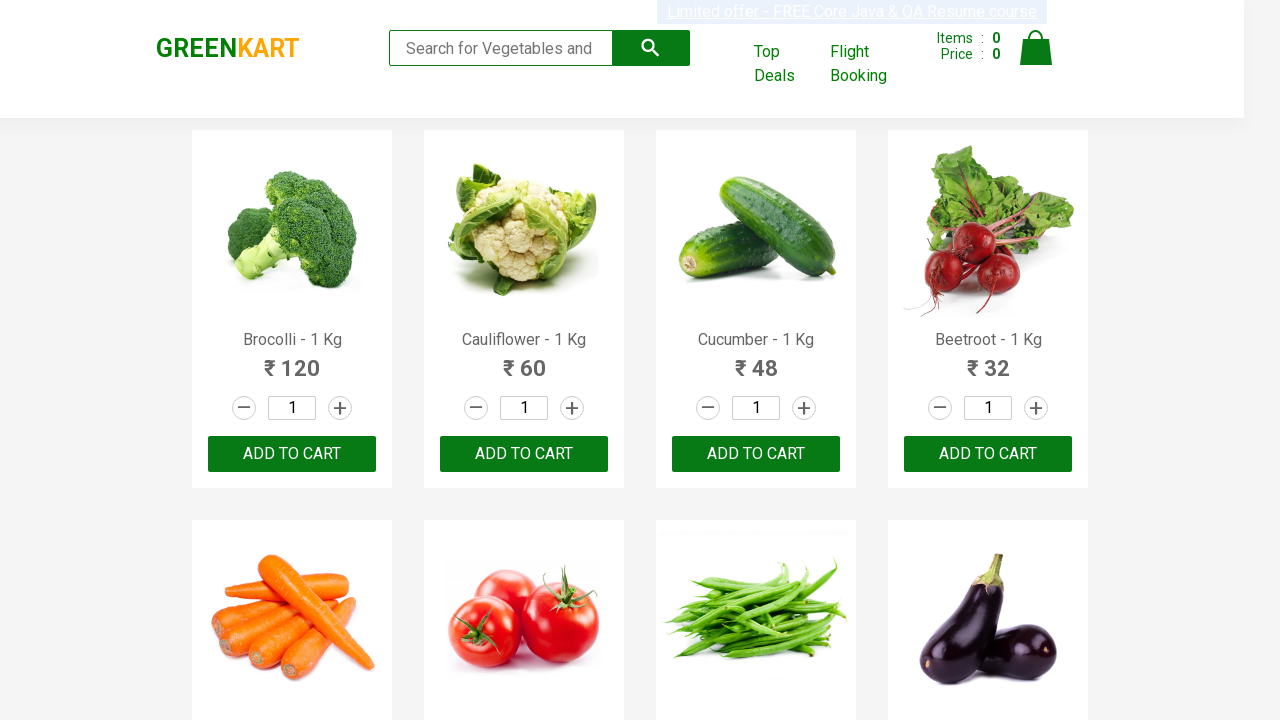

Navigated to Rahul Shetty Academy Selenium Practice website
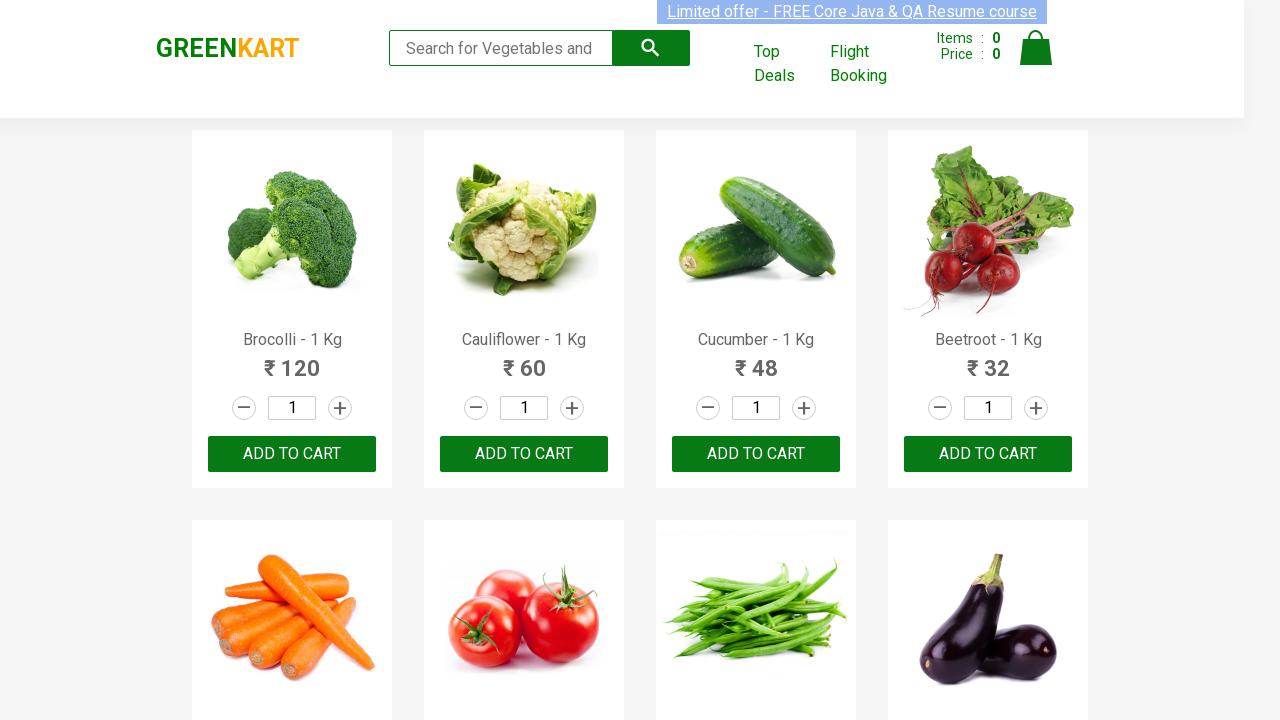

Products loaded on the page
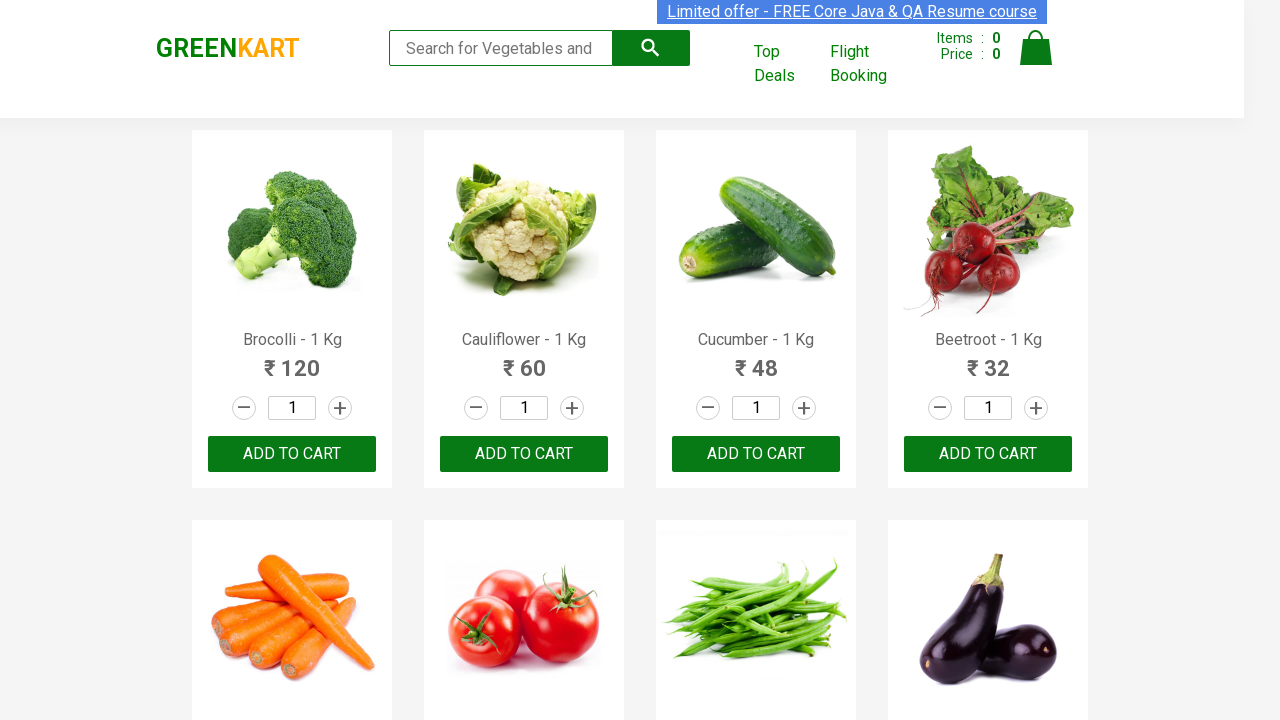

Located Capsicum product by filtering product names
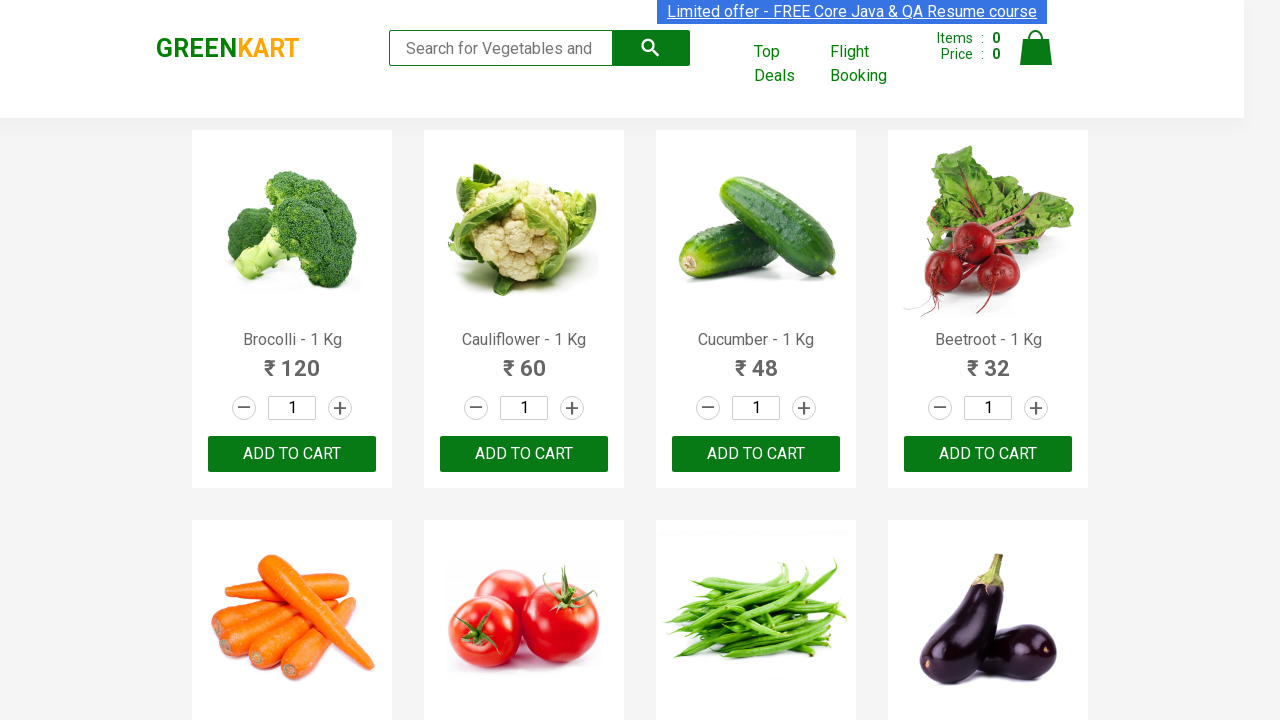

Verified that exactly one product named Capsicum exists
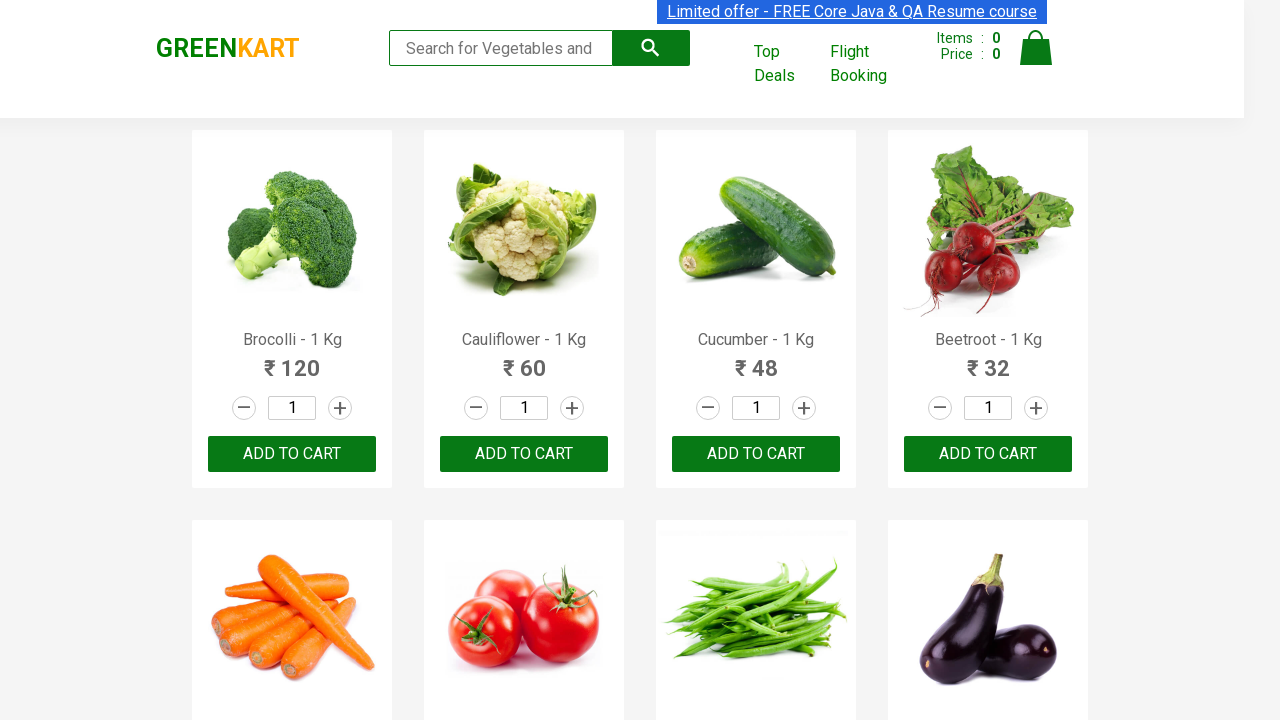

Verified that Capsicum is the only product with name length less than 9 characters
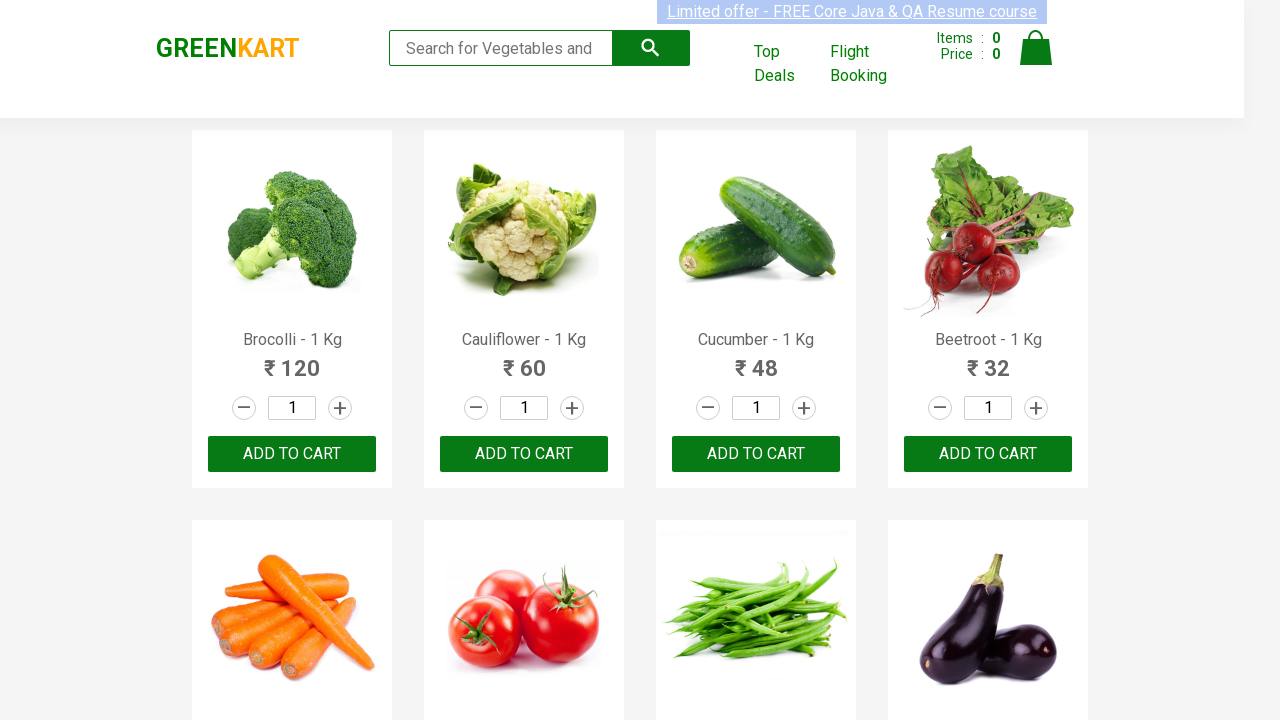

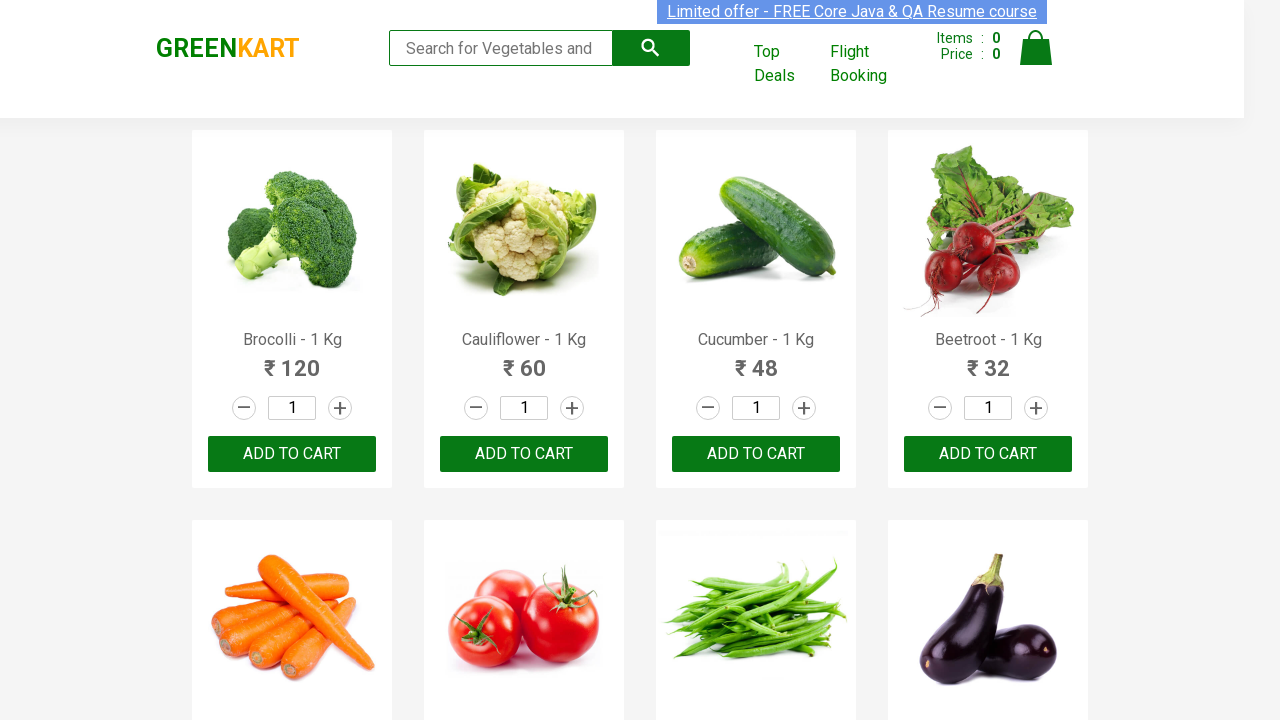